Navigates to W3Schools HTML tables page, scrolls to view a table, extracts company names from the first column, and finds the country for a specific company "Centro comercial Moctezuma"

Starting URL: https://www.w3schools.com/html/html_tables.asp

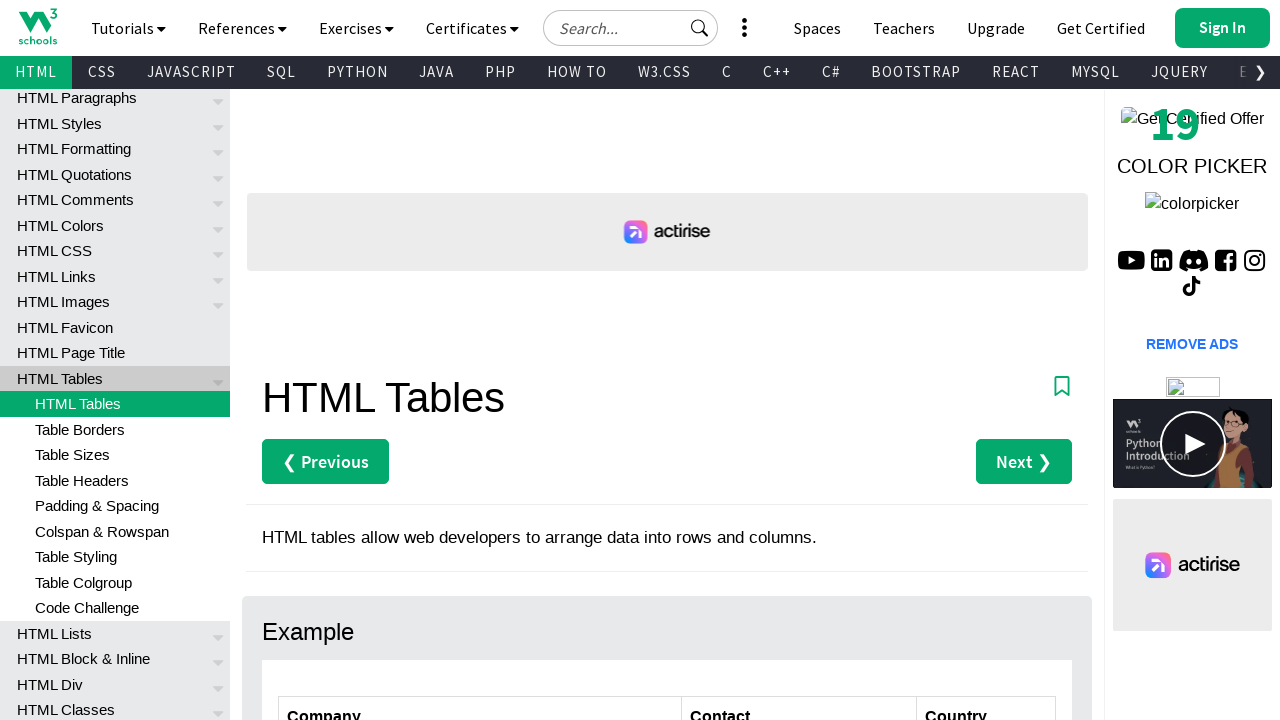

Scrolled down 350 pixels to view the table
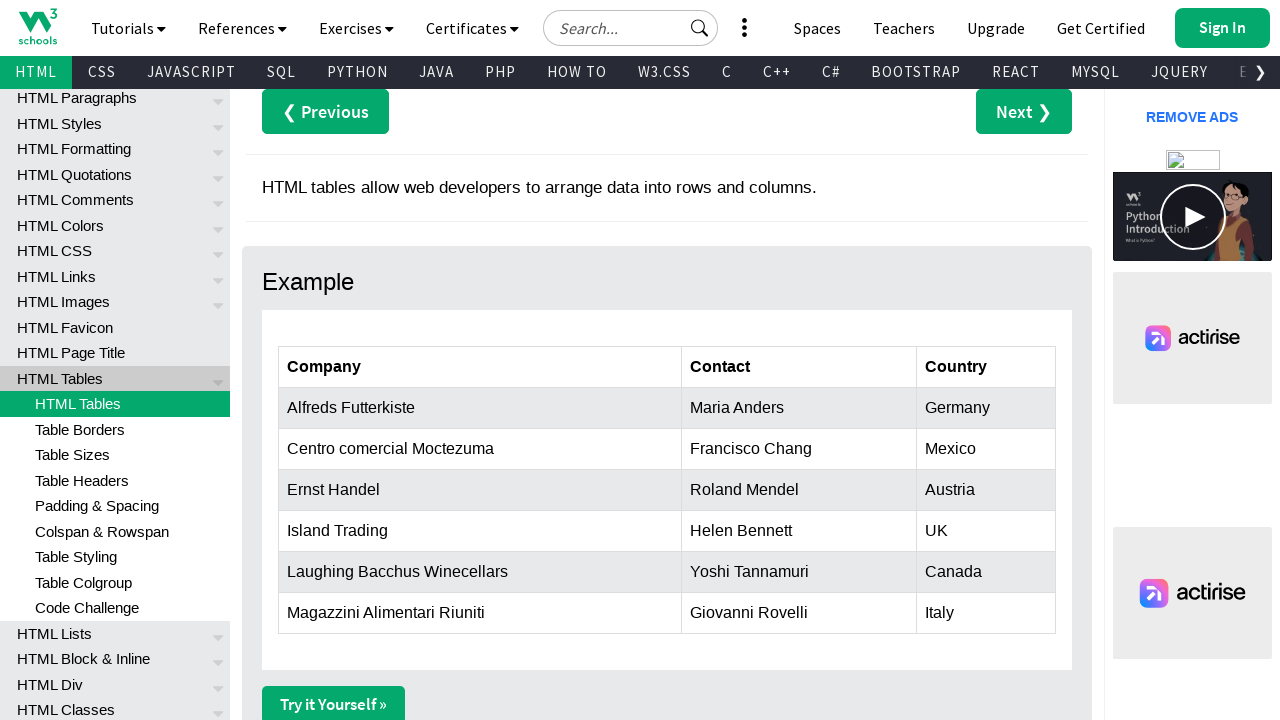

Table element is now visible
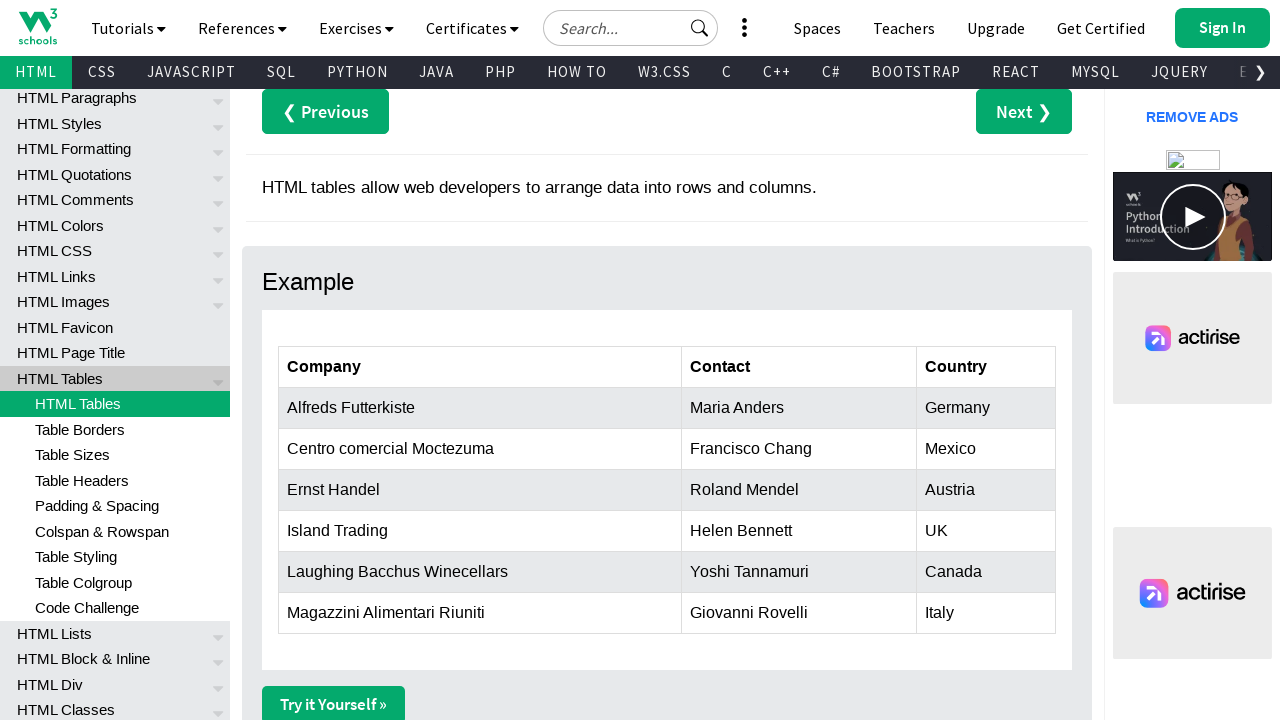

Retrieved all company name elements from first column of table
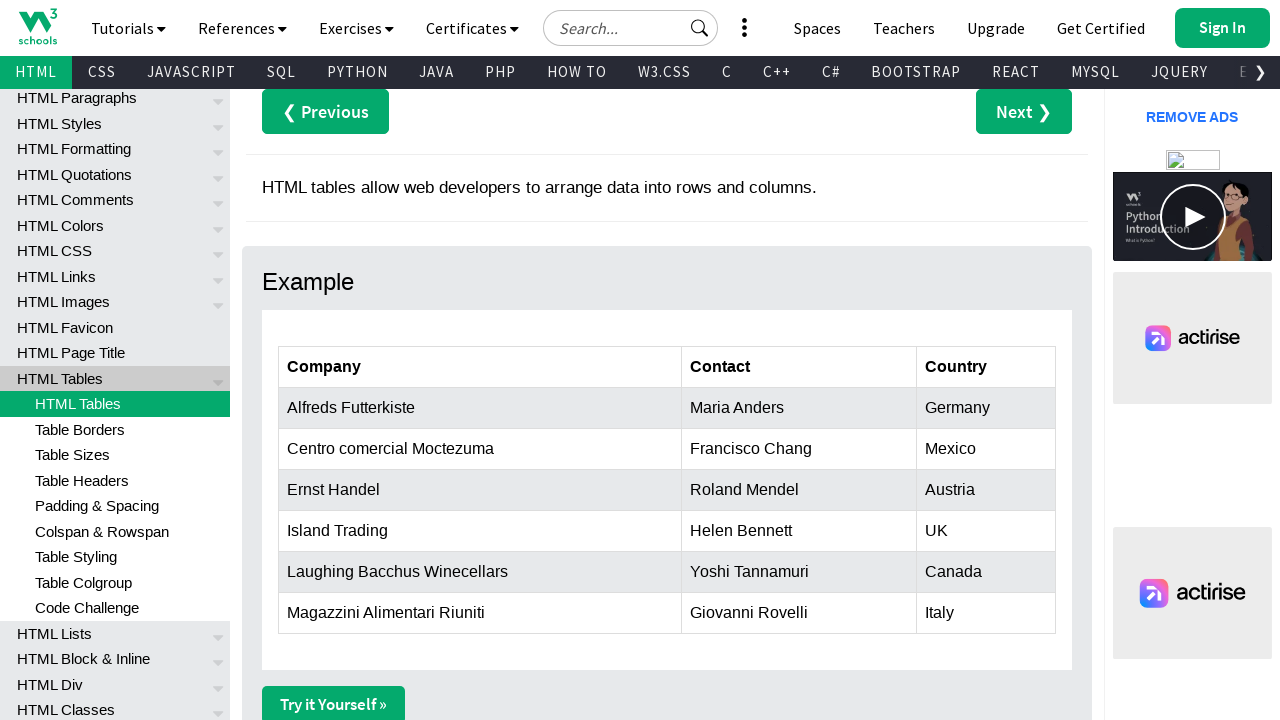

Found 'Centro comercial Moctezuma' at position 2 and assertion passed
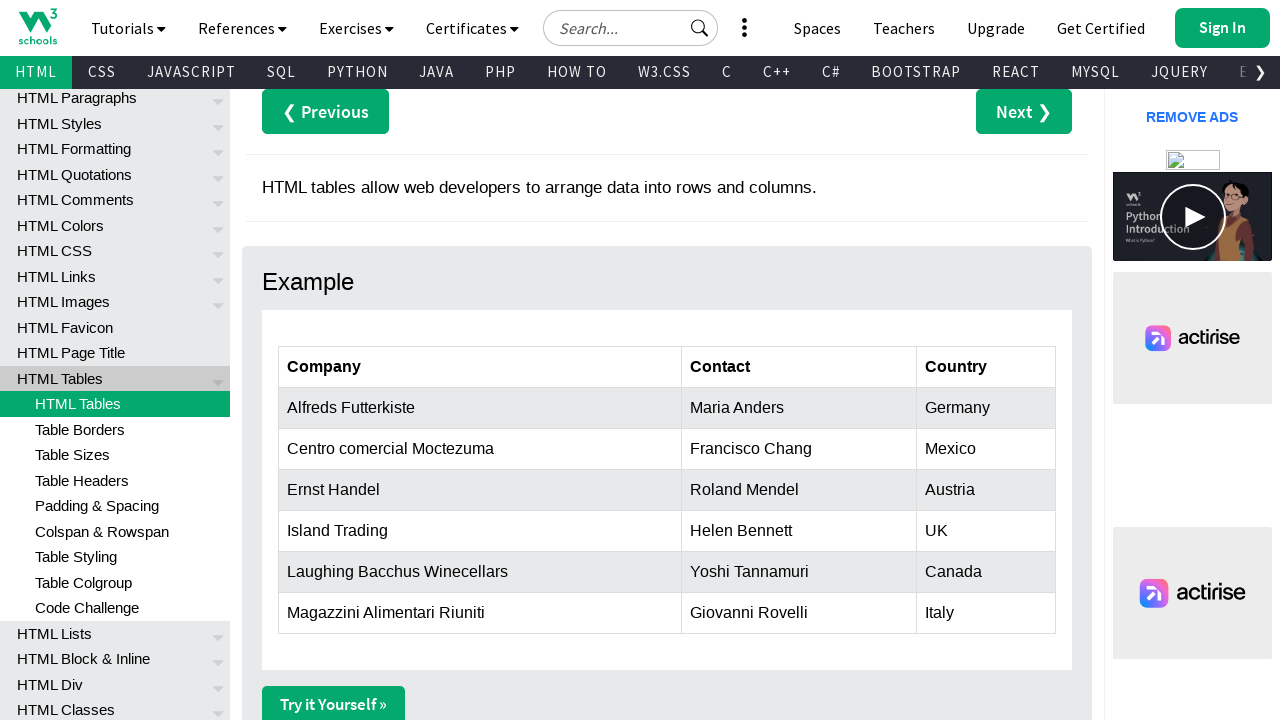

Retrieved country name 'Germany' for Centro comercial Moctezuma from 3rd column
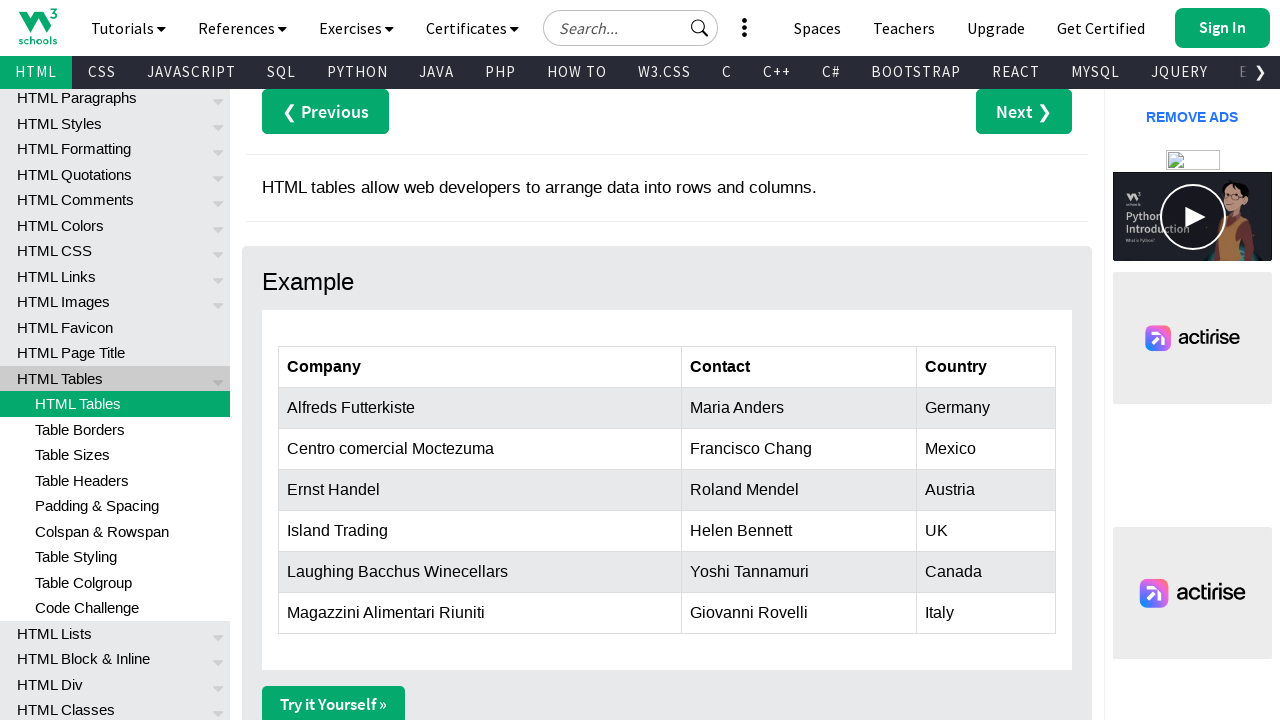

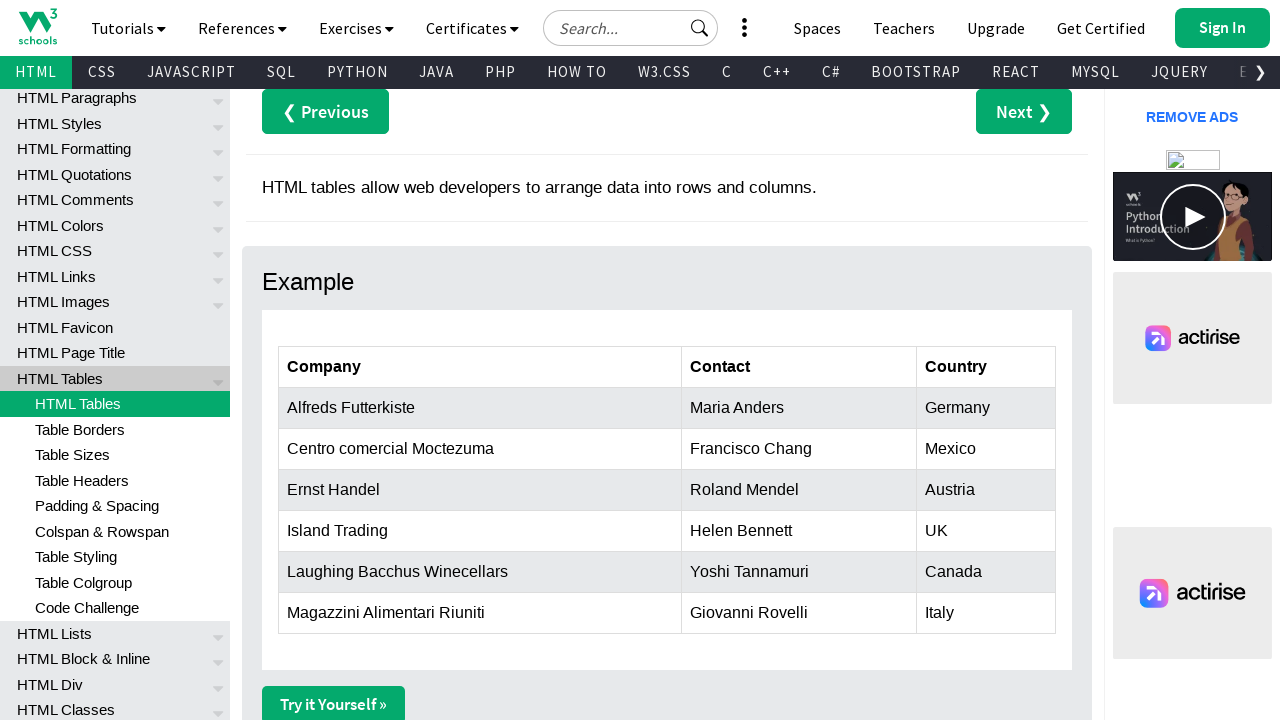